Tests browser window manipulation by setting the window position to (50,50) and resizing it to 1000x500 pixels, then verifies the changes were applied.

Starting URL: https://www.testotomasyonu.com/

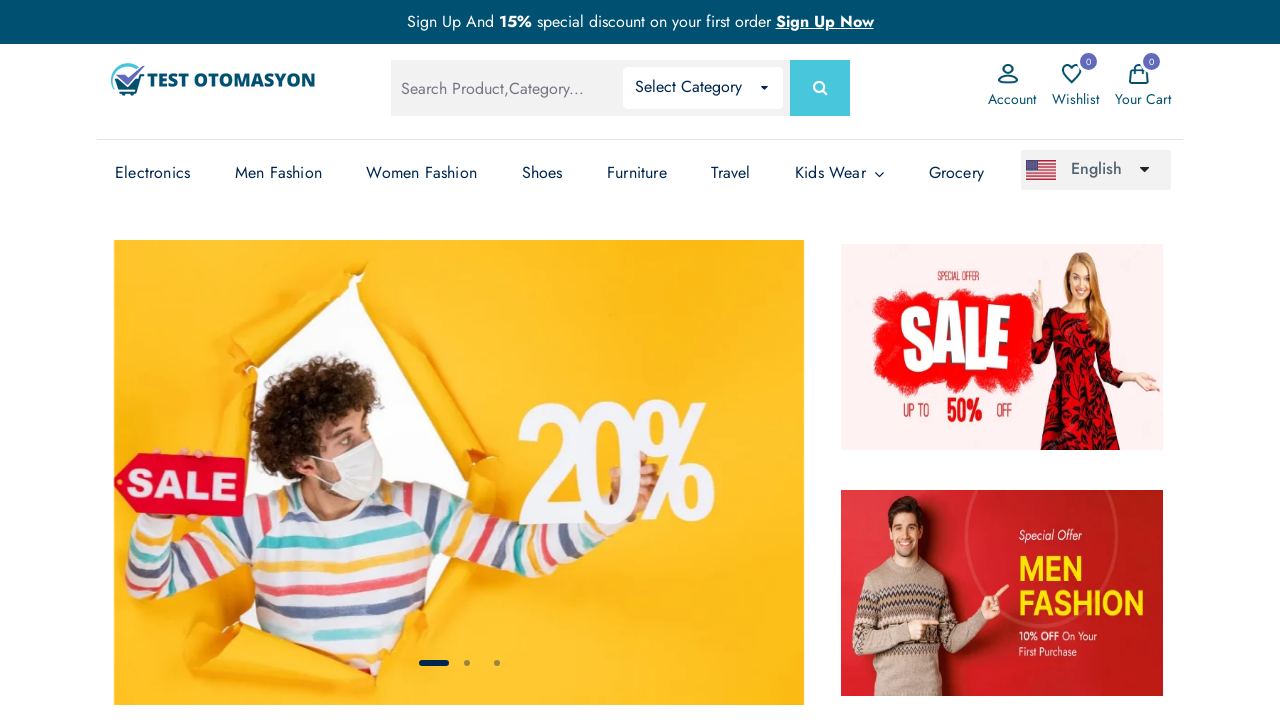

Retrieved initial viewport size
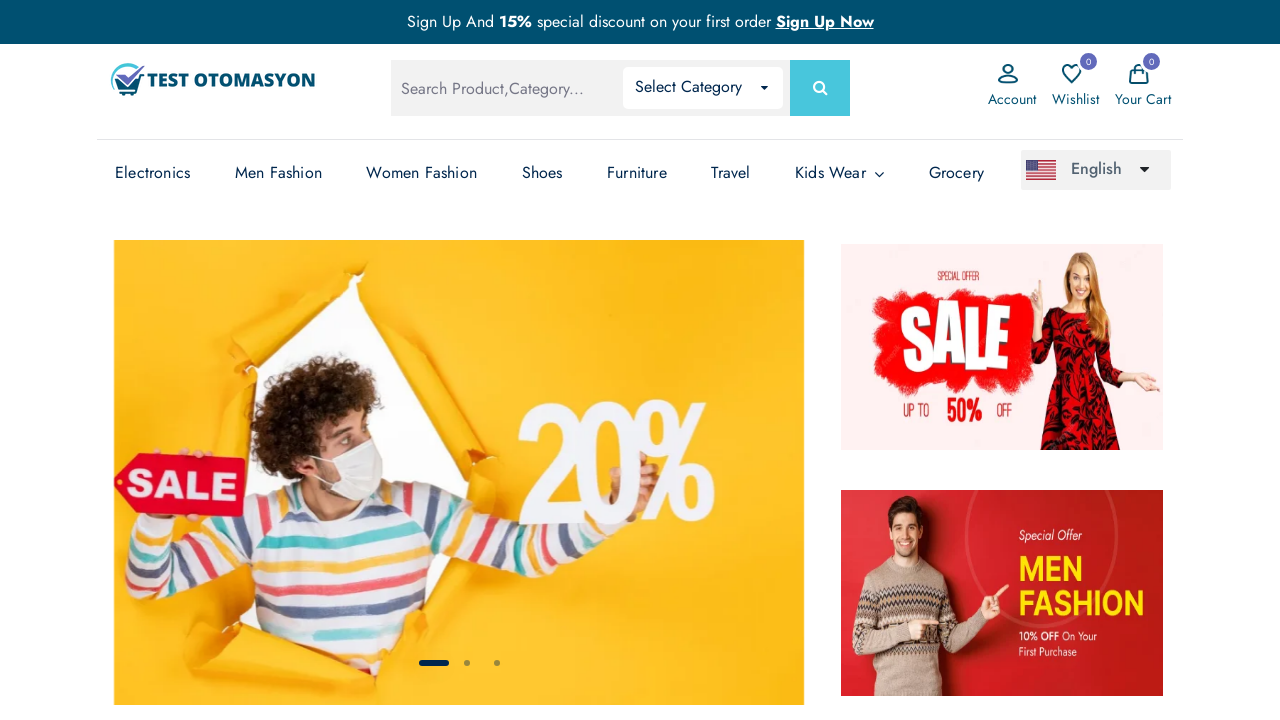

Set viewport size to 1000x500 pixels
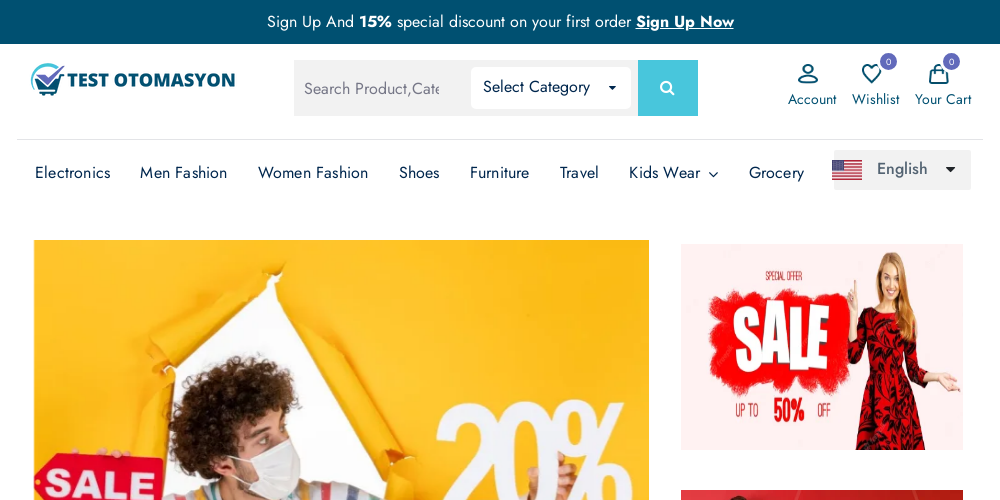

Retrieved new viewport size after resize
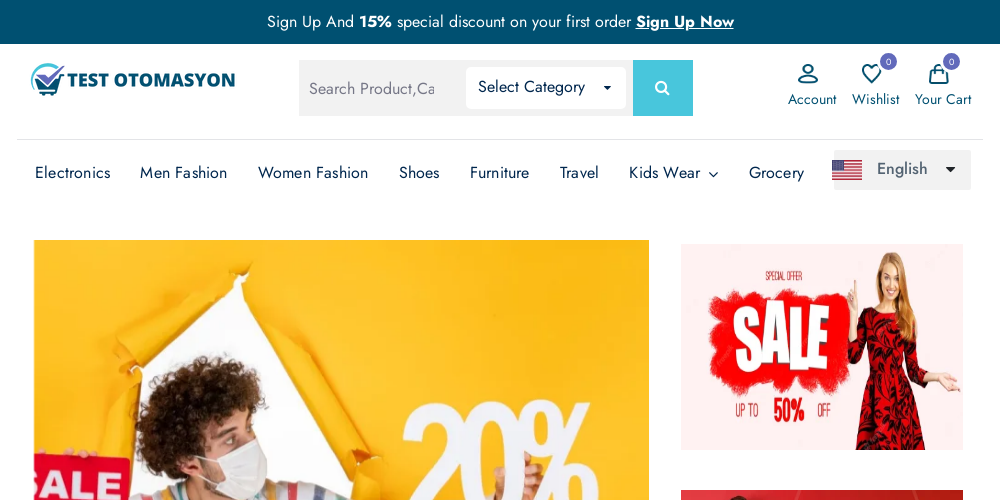

Verified viewport width is 1000 pixels
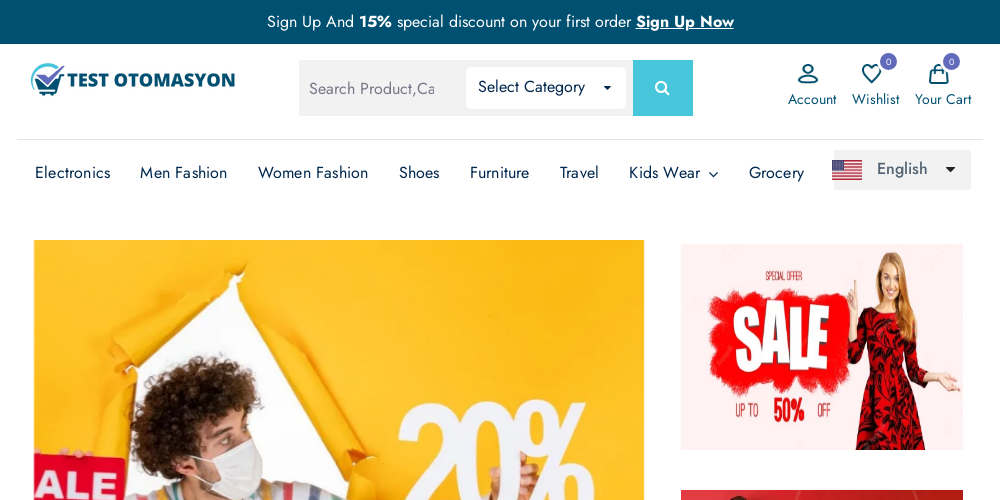

Verified viewport height is 500 pixels
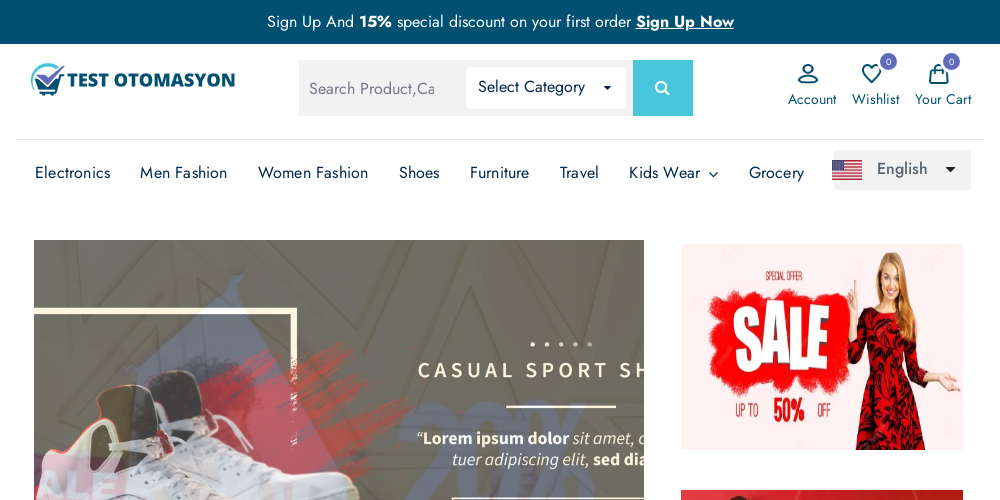

Viewport size test PASSED - all assertions verified
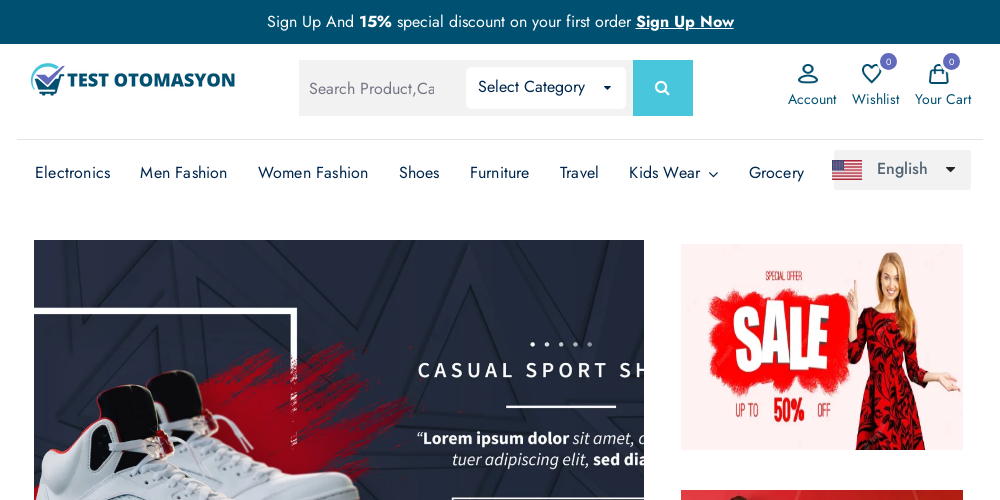

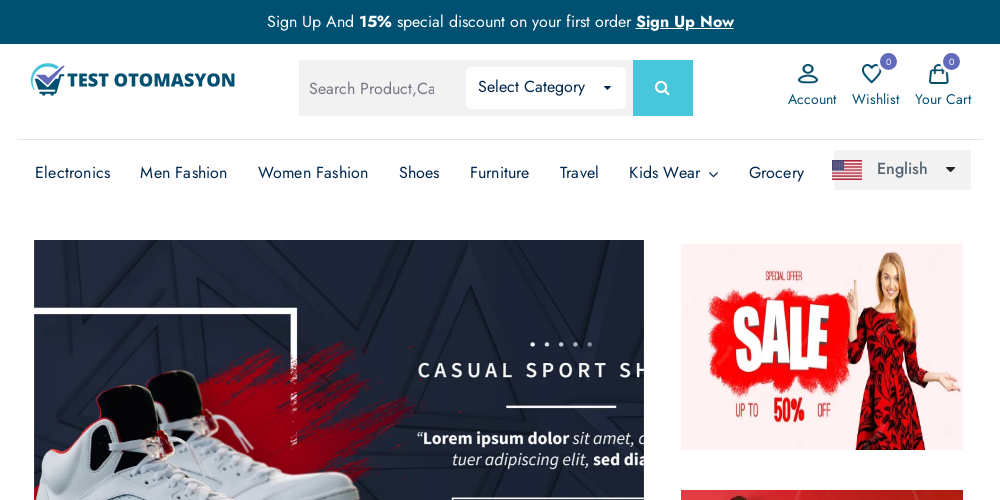